Extracts and verifies the text content of a radio button example heading element

Starting URL: https://rahulshettyacademy.com/AutomationPractice/

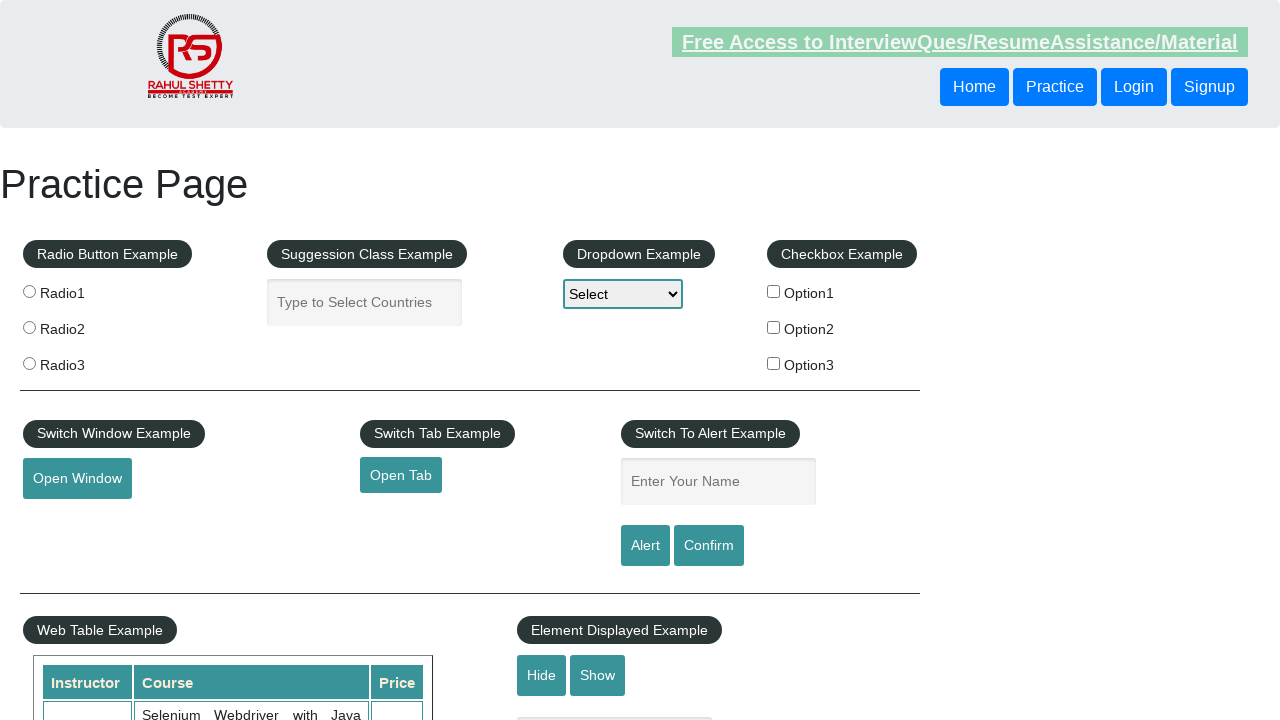

Navigated to https://rahulshettyacademy.com/AutomationPractice/
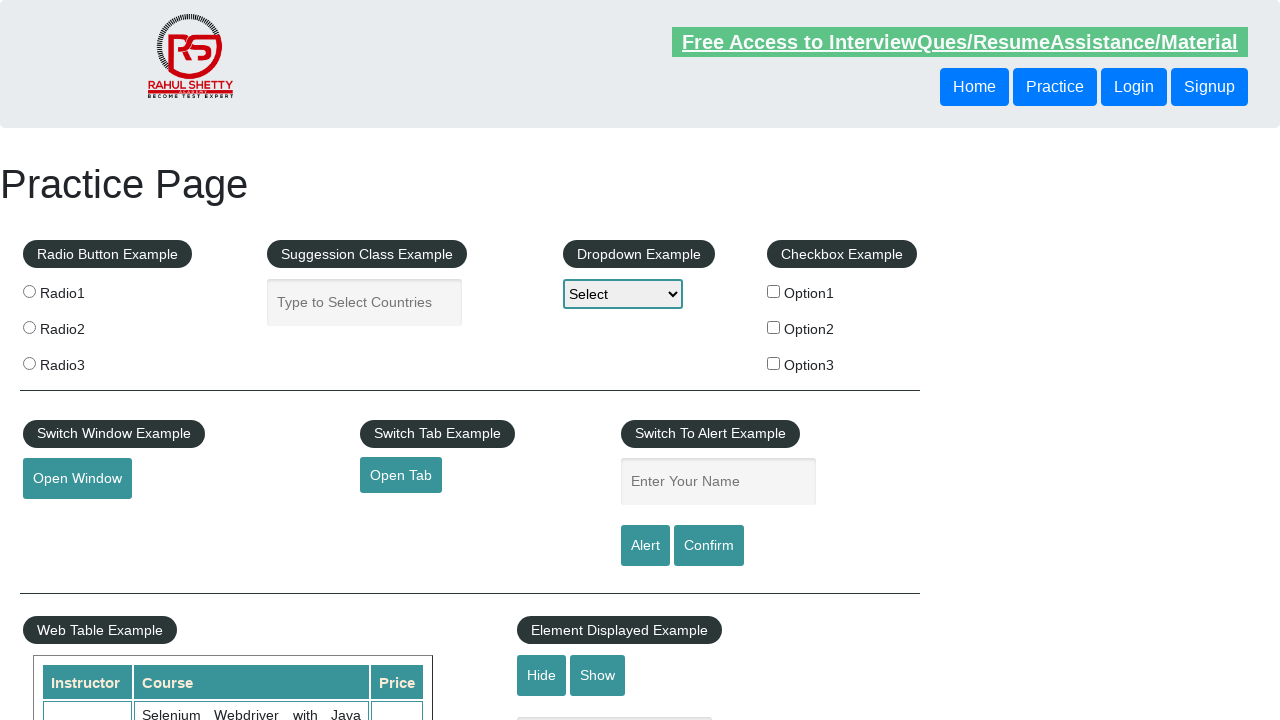

Extracted text content from radio button example heading element
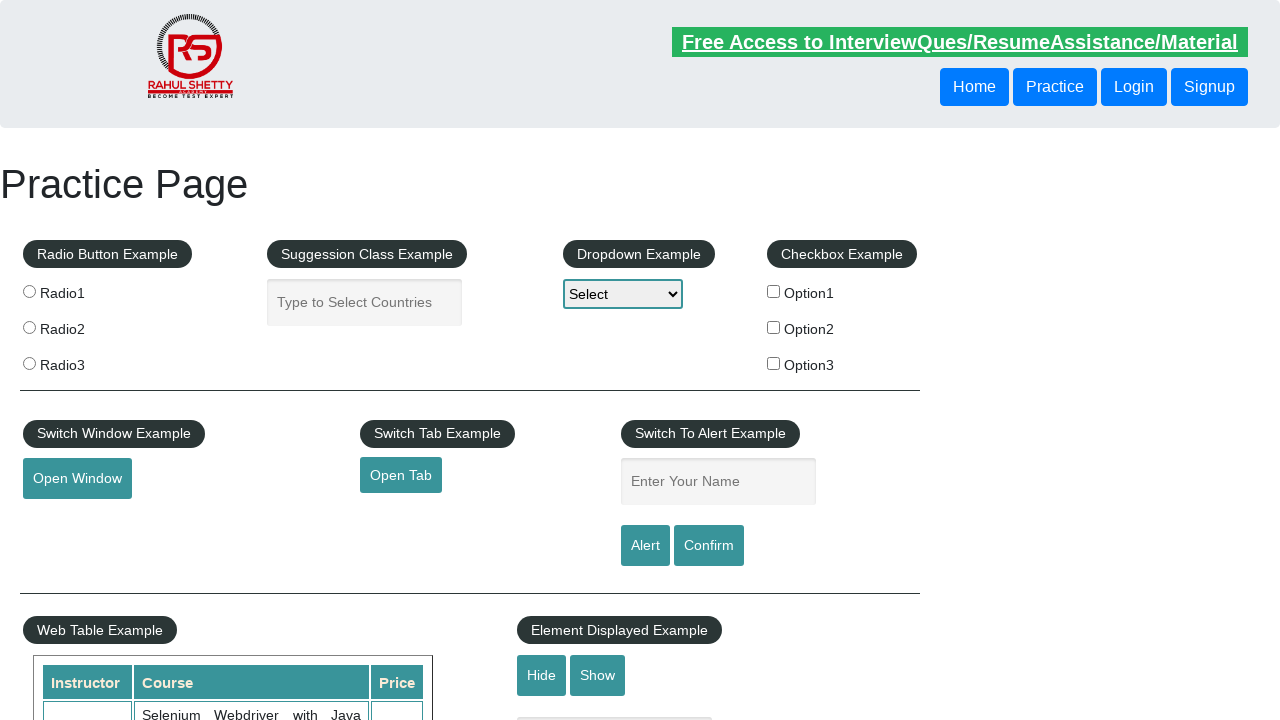

Verified radio button heading text equals 'Radio Button Example'
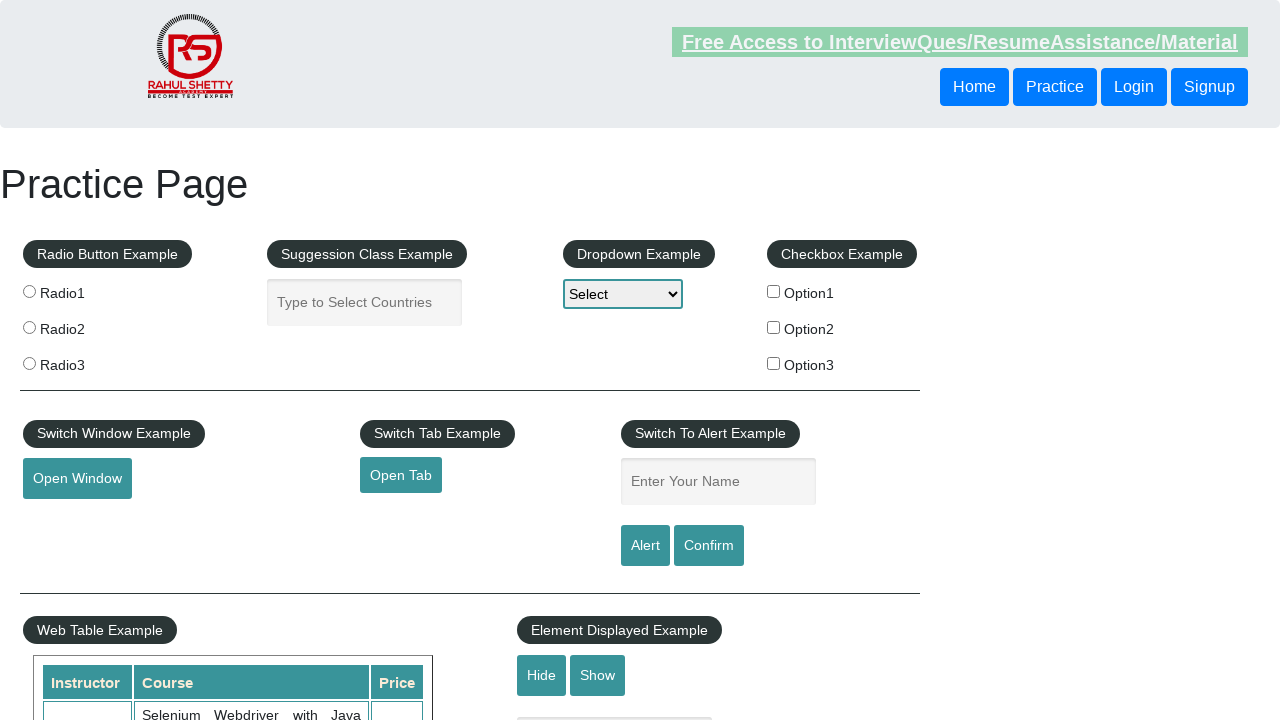

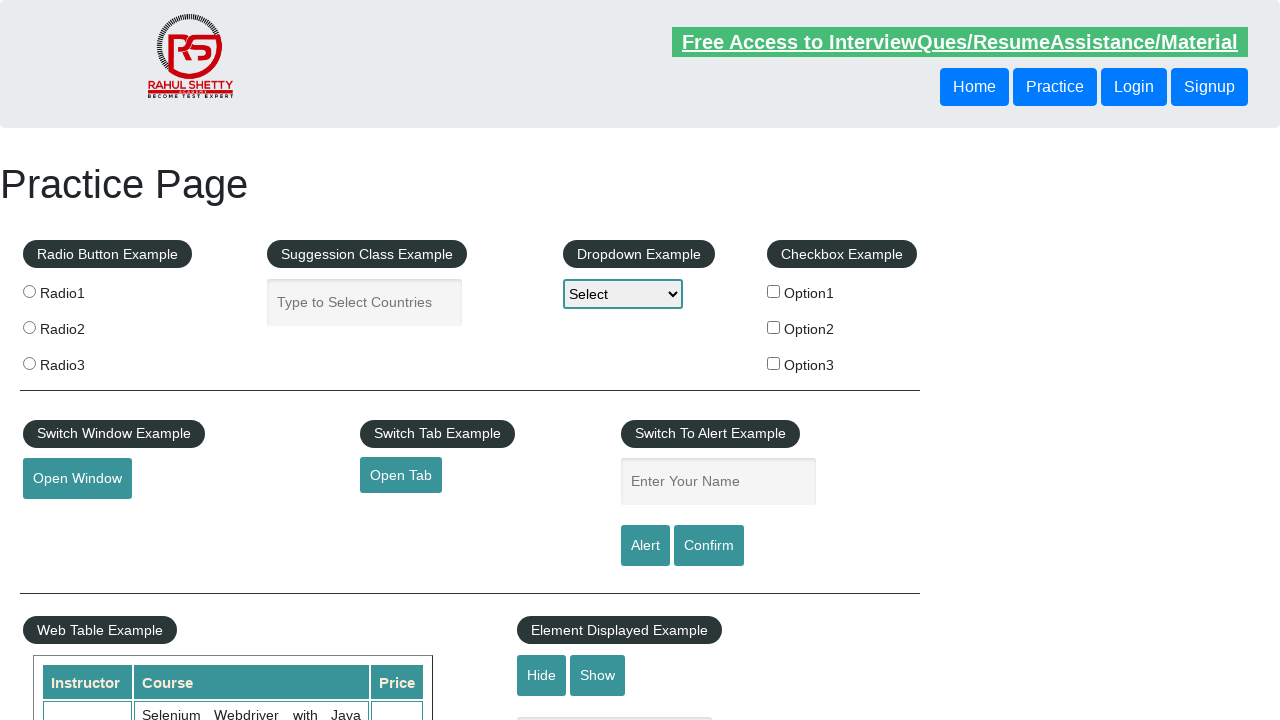